Verifies the homepage of demoblaze.com loads correctly by checking the page title is "STORE" and the URL matches the expected value.

Starting URL: https://www.demoblaze.com/index.html

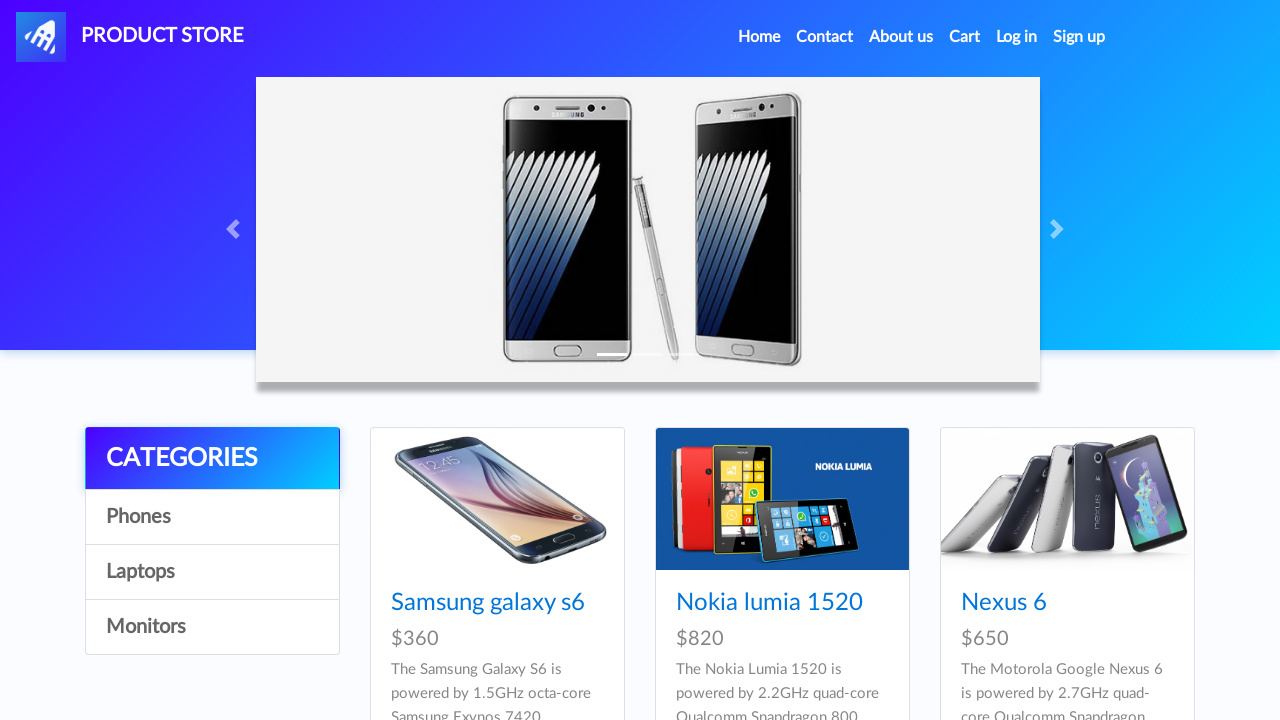

Navigated to homepage at https://www.demoblaze.com/index.html
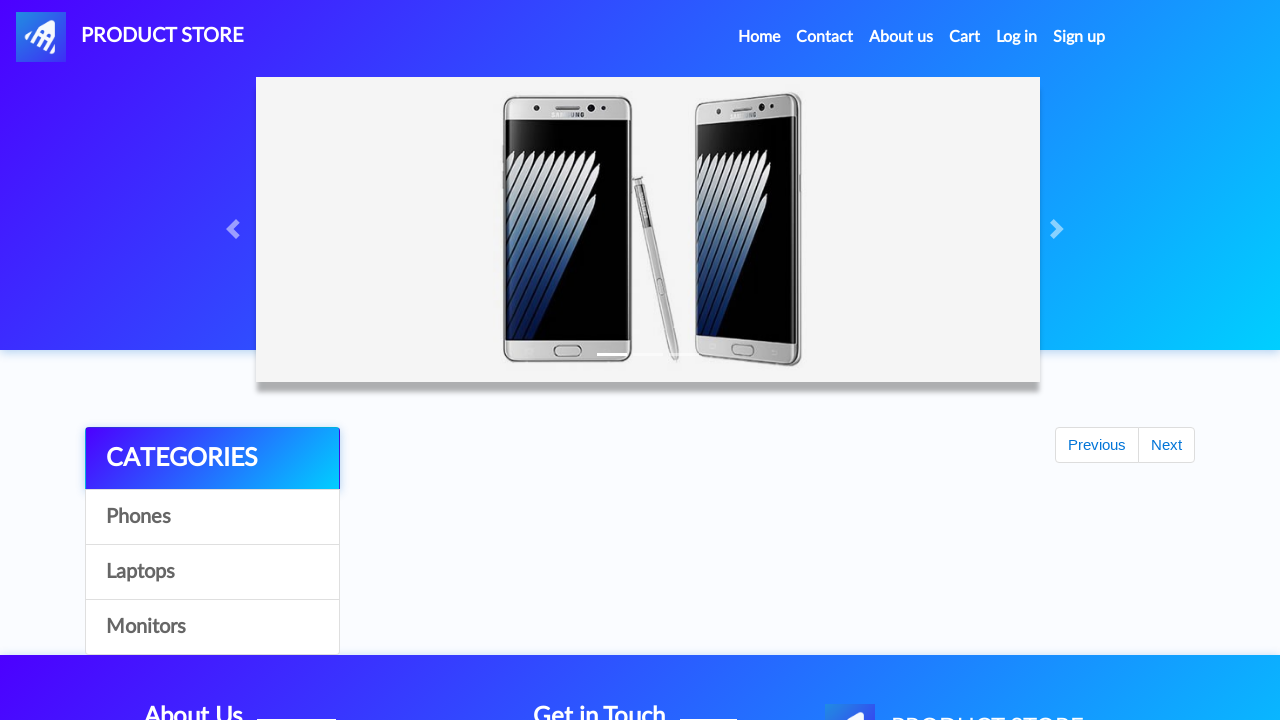

Verified page title is 'STORE'
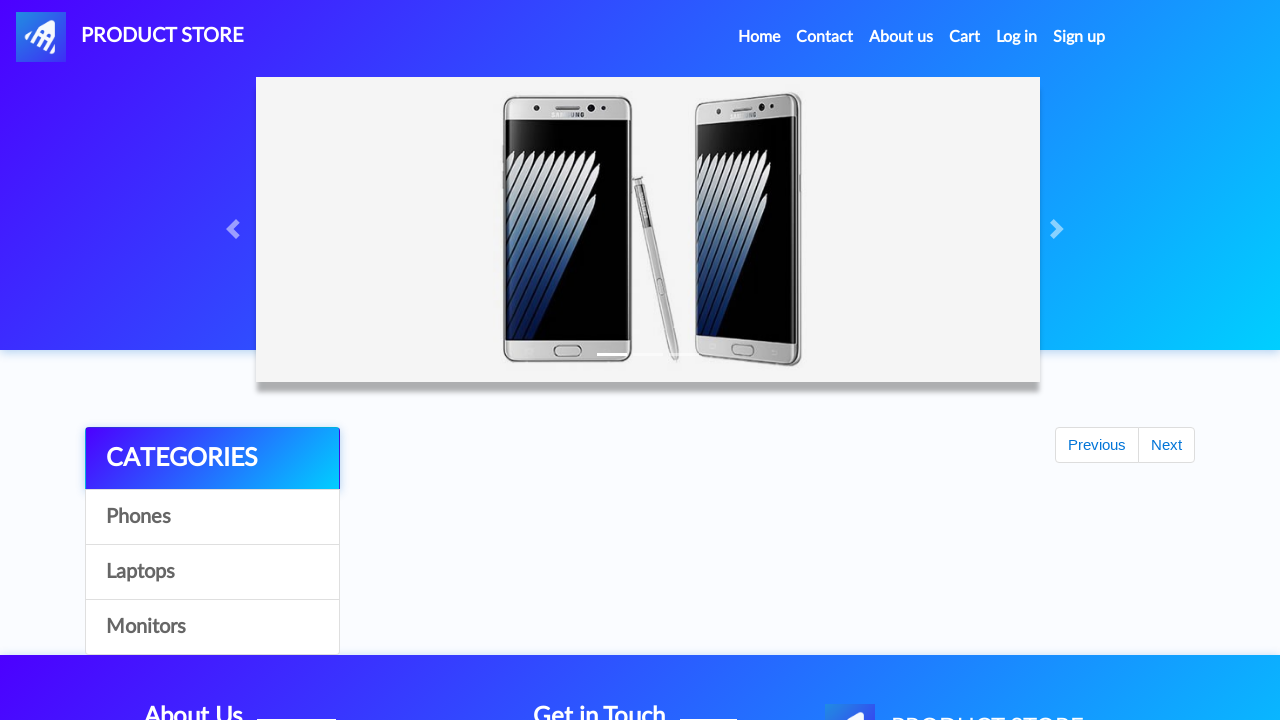

Verified URL matches expected value https://www.demoblaze.com/index.html
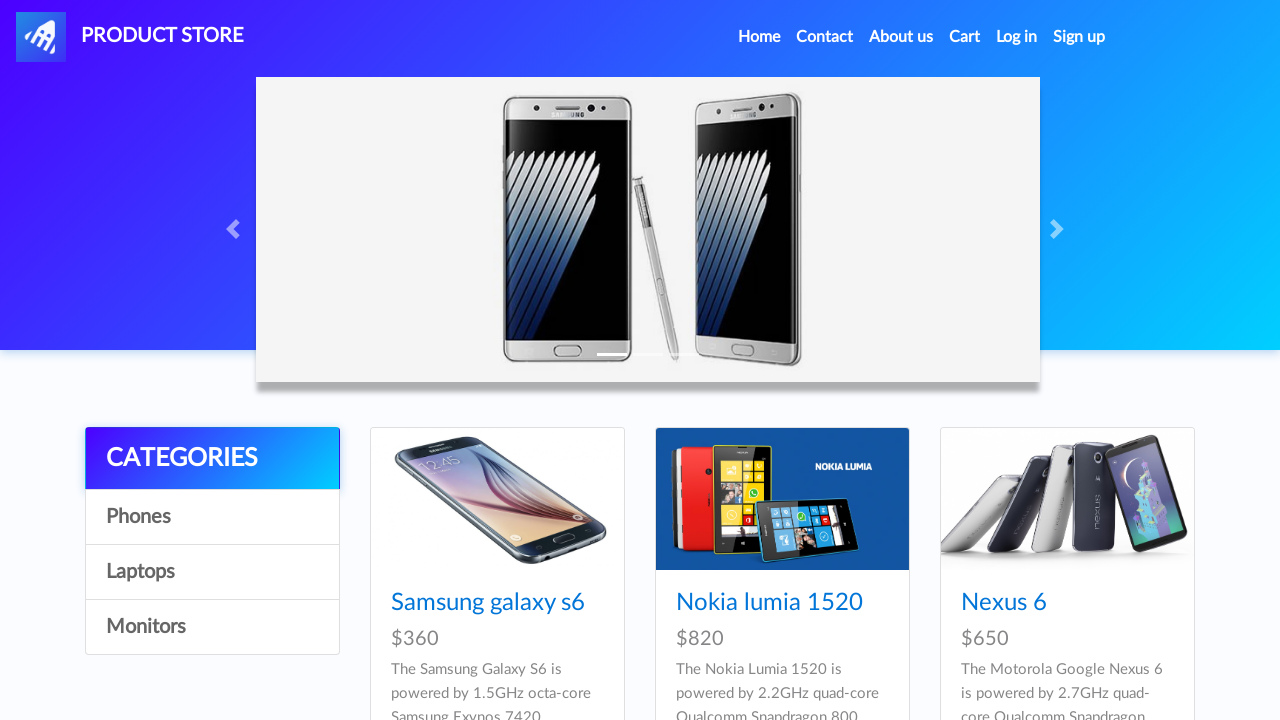

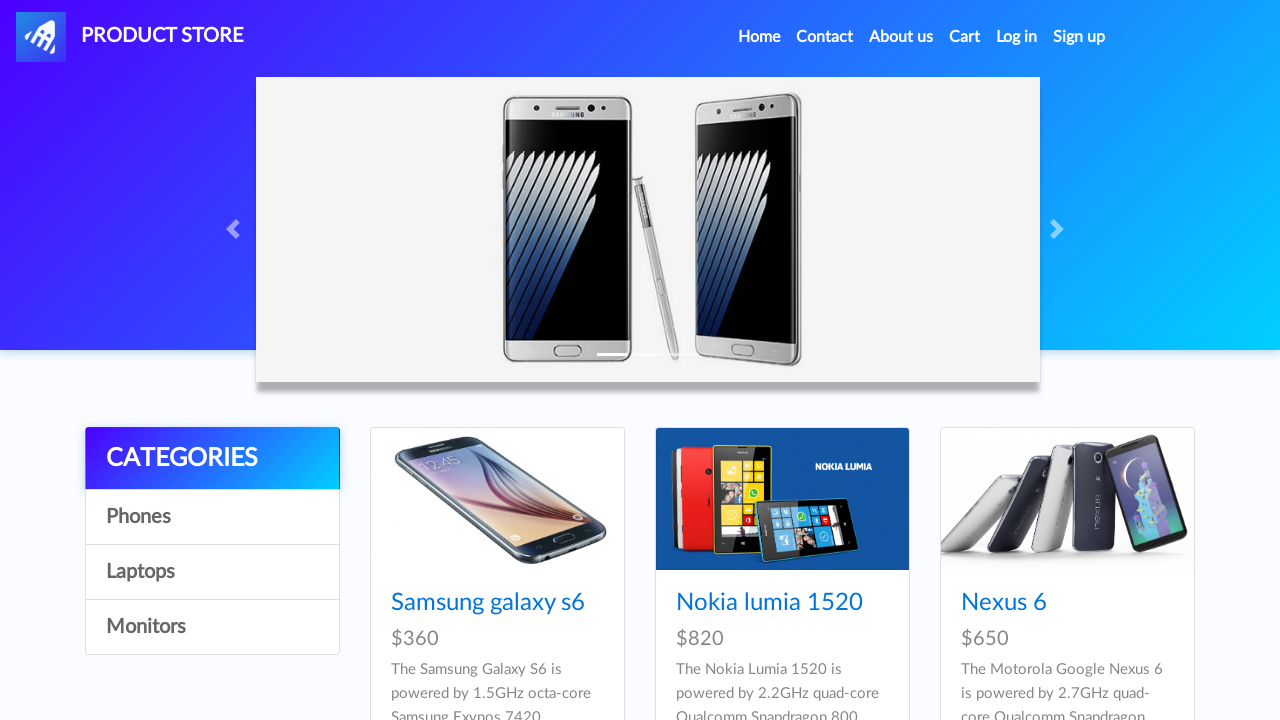